Tests dynamic controls by clicking the Remove button, verifying "It's gone!" message appears, then clicking Add button and verifying "It's back!" message appears.

Starting URL: https://the-internet.herokuapp.com/dynamic_controls

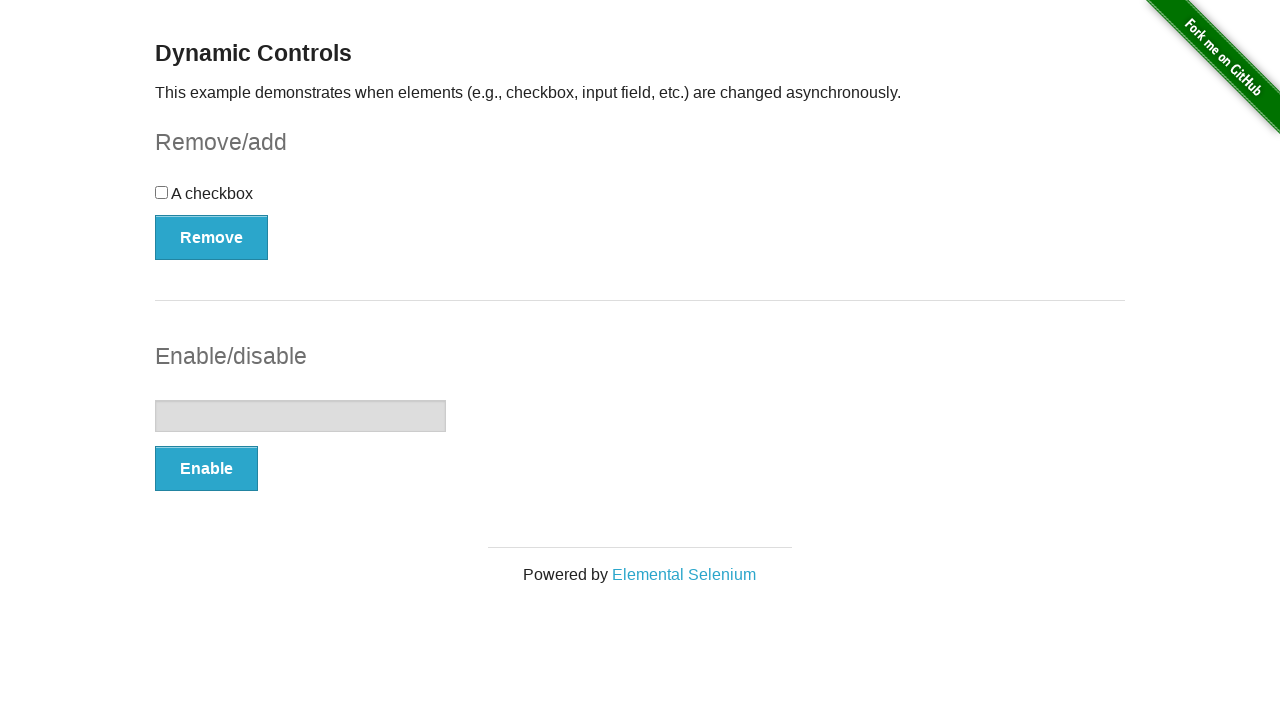

Clicked the Remove button at (212, 237) on xpath=//*[.='Remove']
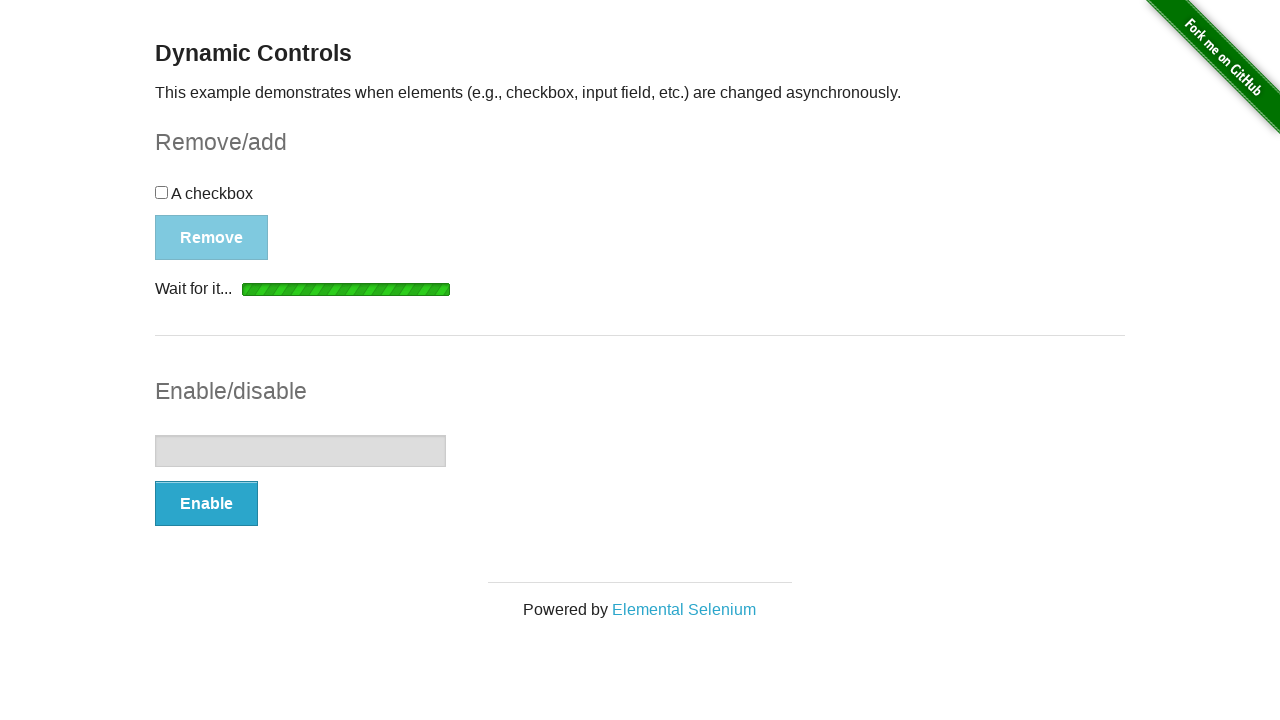

Waited for 'It's gone!' message to appear
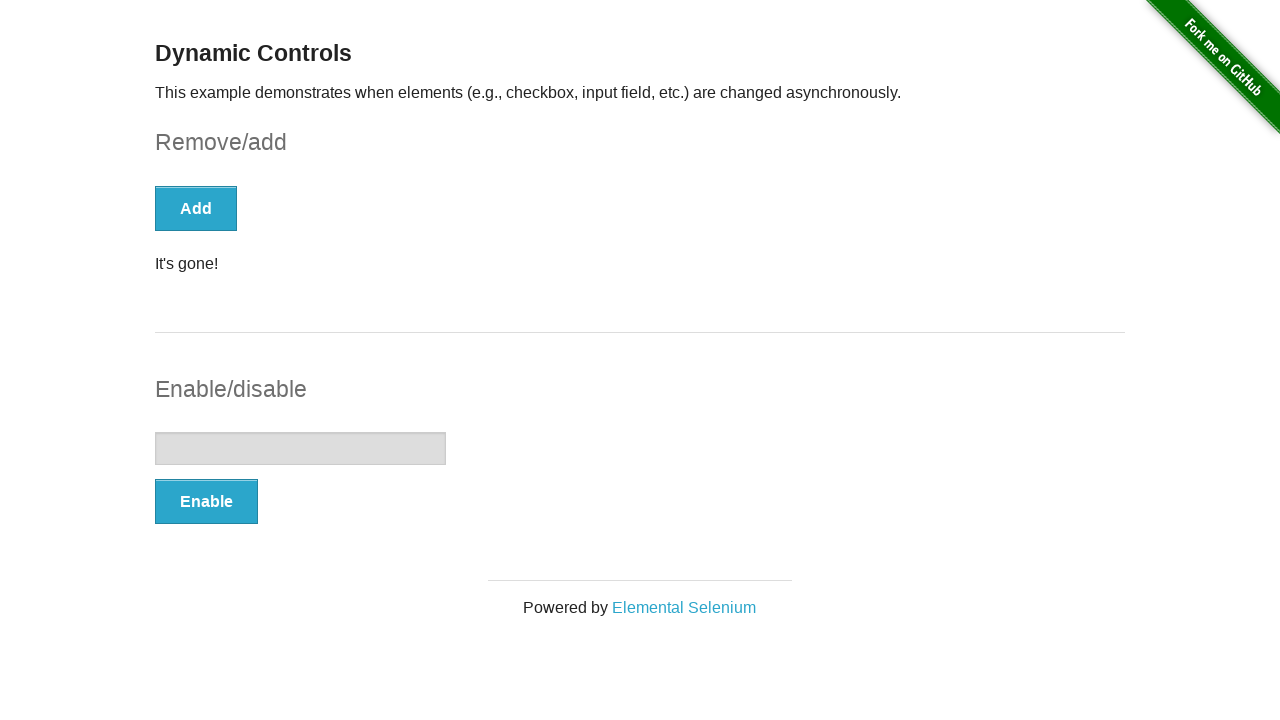

Verified 'It's gone!' message is visible
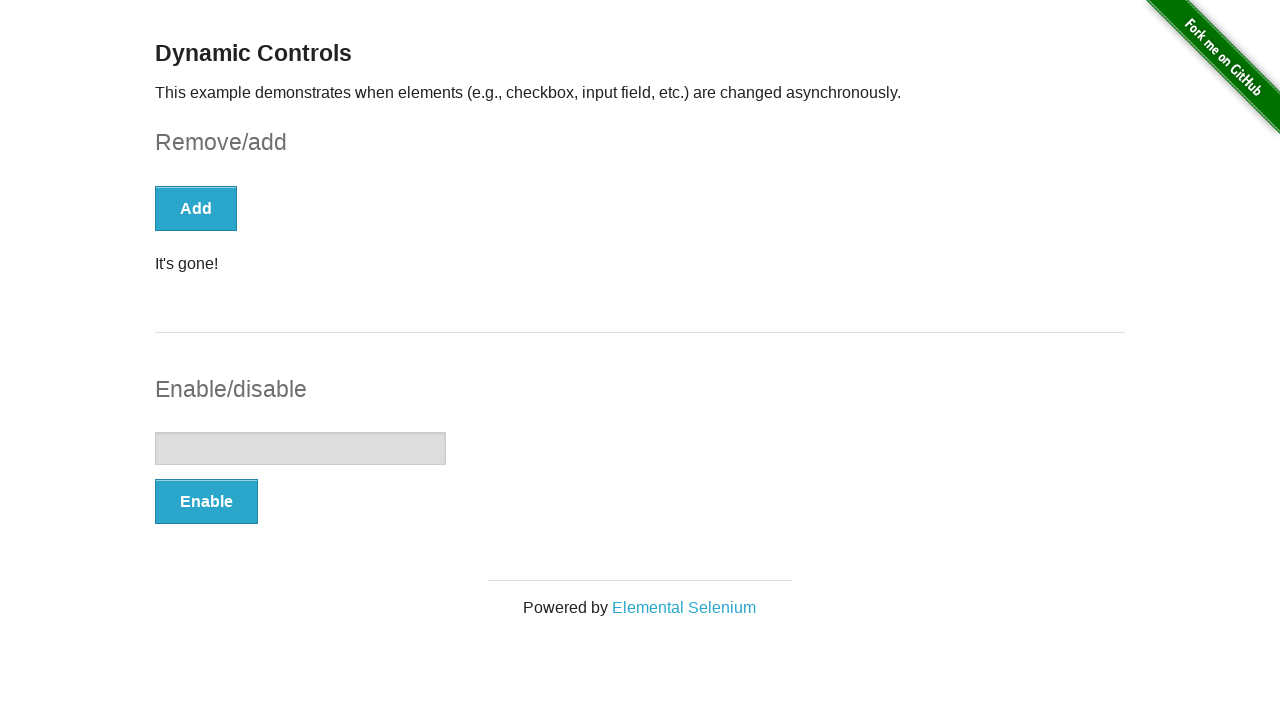

Clicked the Add button at (196, 208) on xpath=(//*[@*='button'])[1]
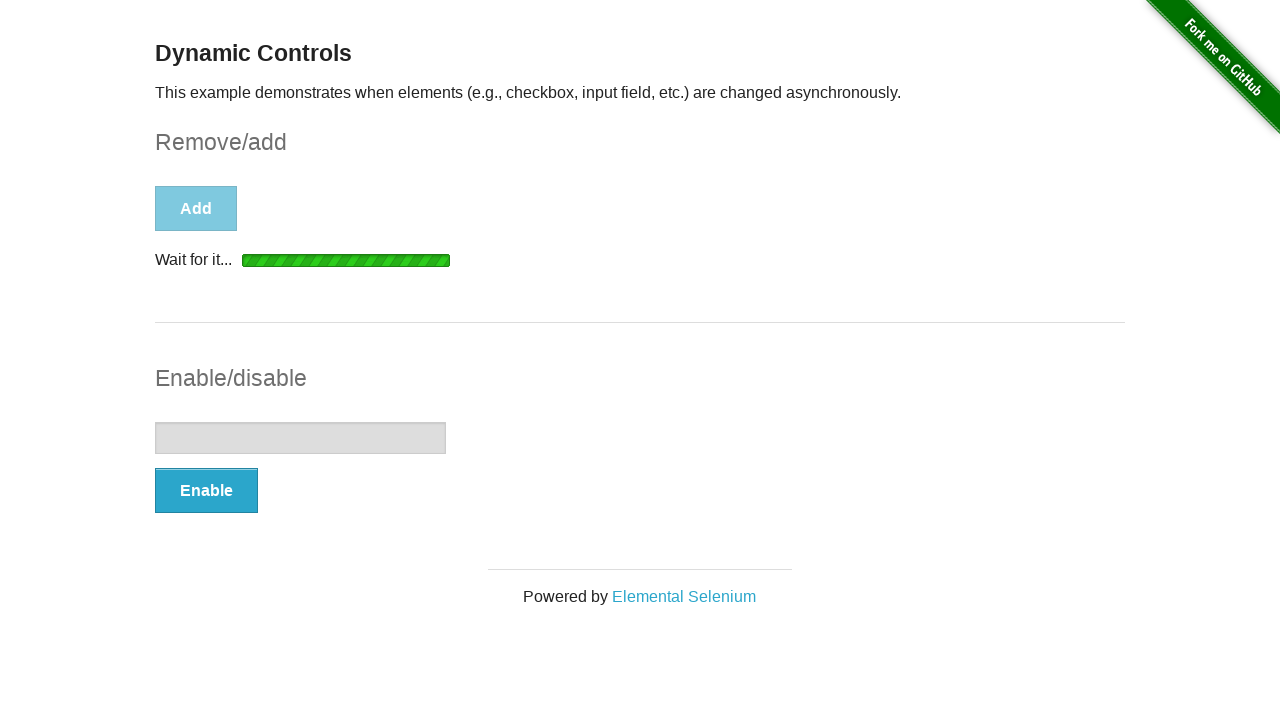

Waited for 'It's back!' message to appear
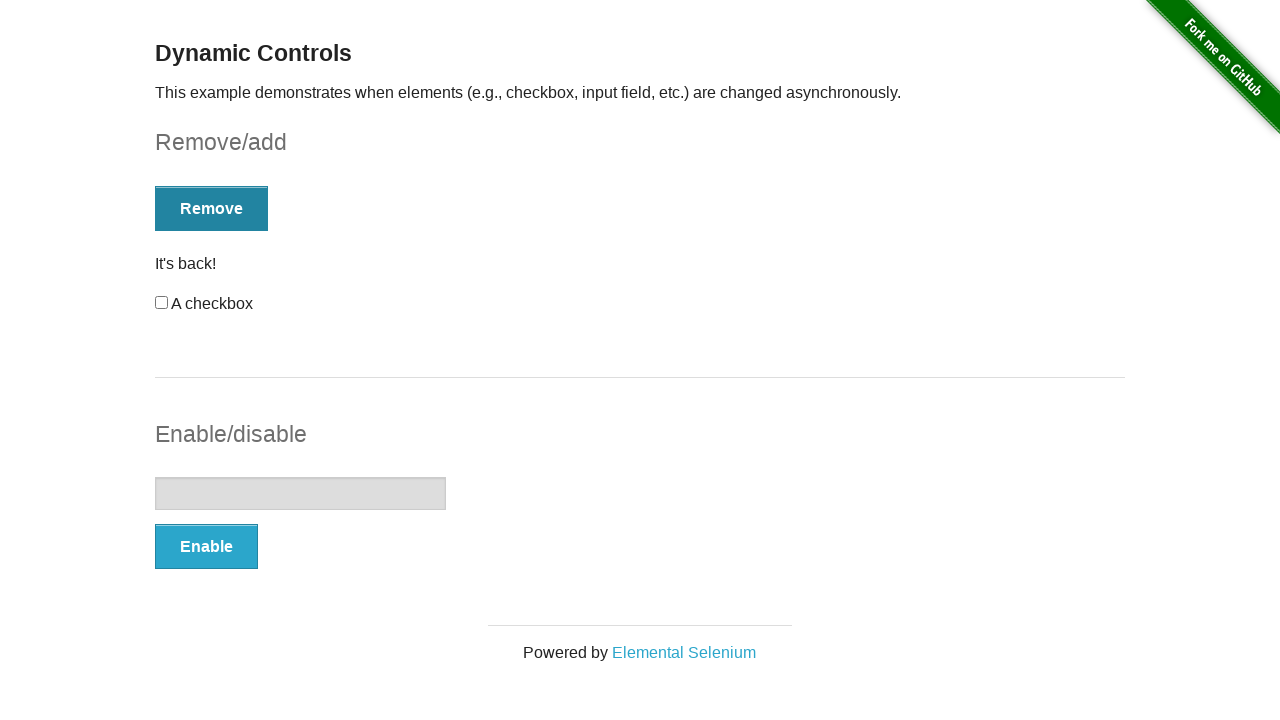

Verified 'It's back!' message is visible
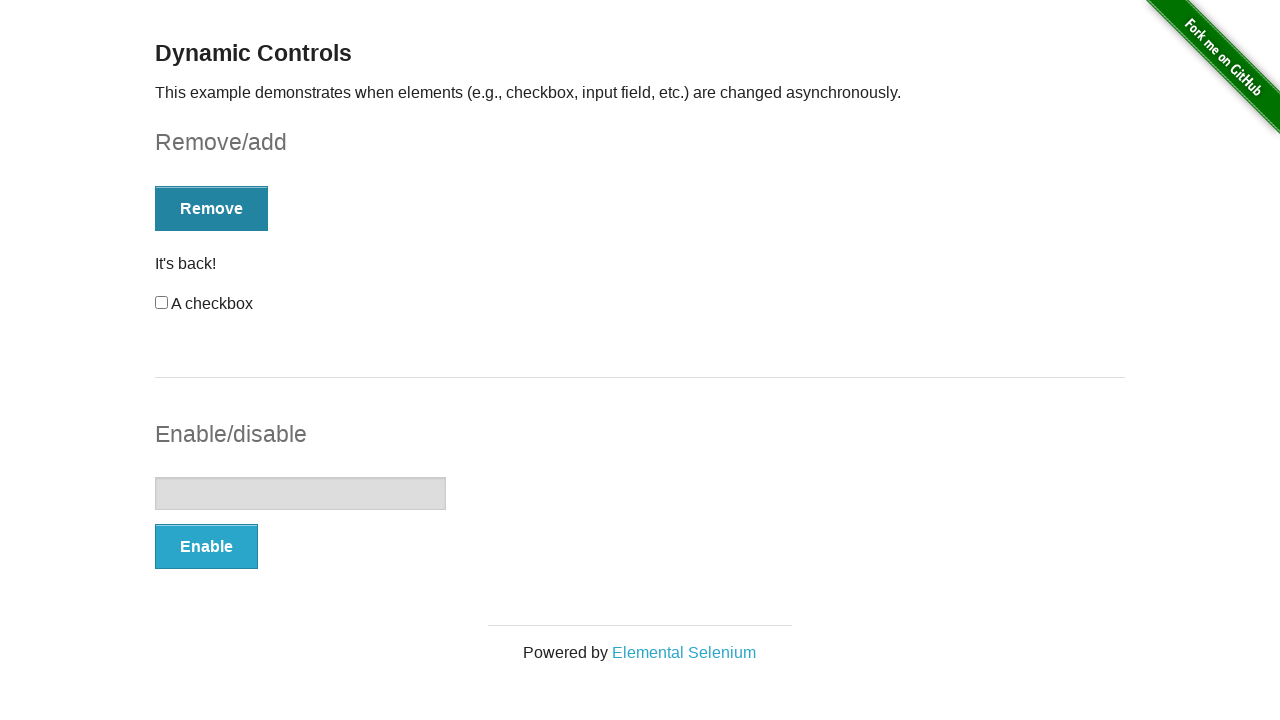

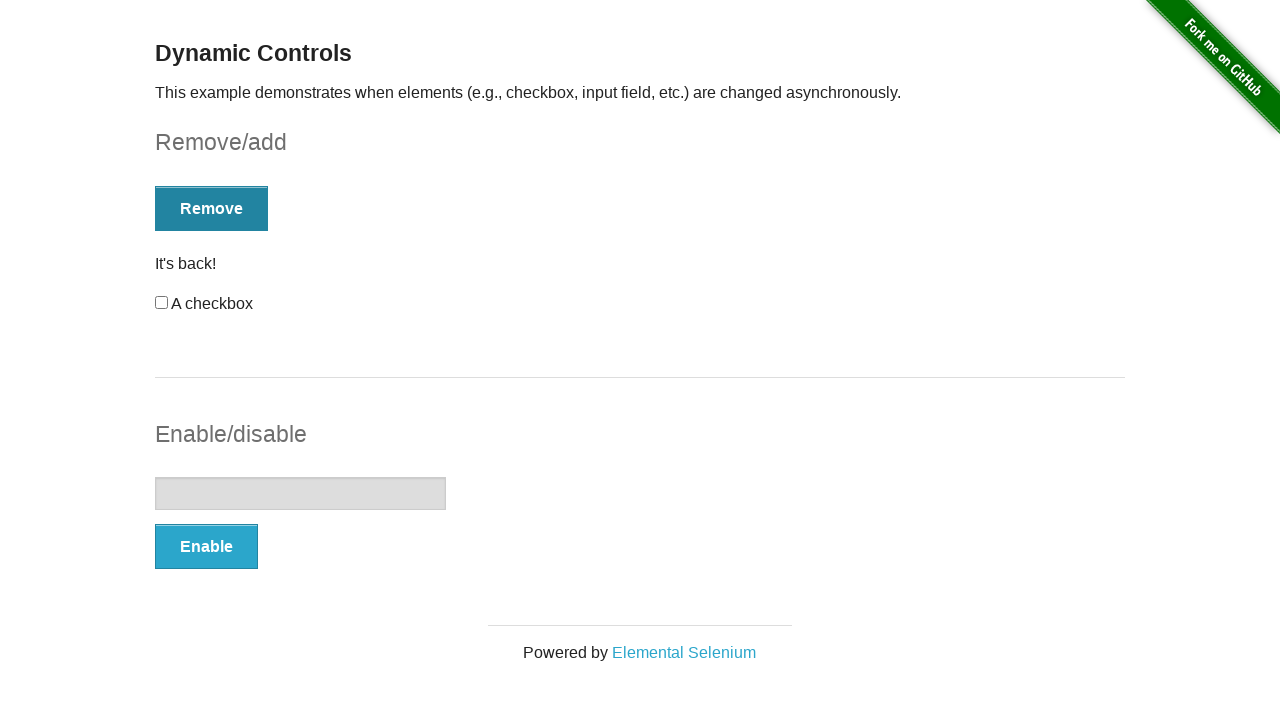